Tests that clicking Clear completed removes completed items from the list

Starting URL: https://demo.playwright.dev/todomvc

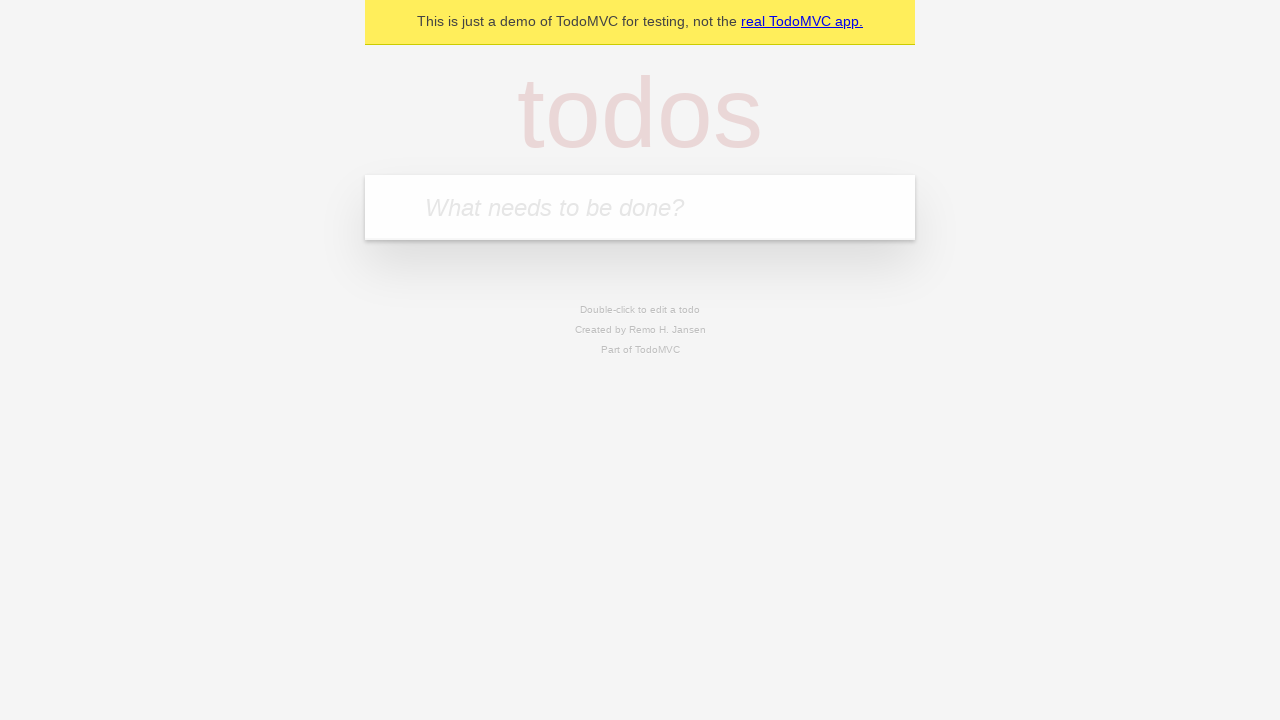

Filled todo input with 'buy some cheese' on internal:attr=[placeholder="What needs to be done?"i]
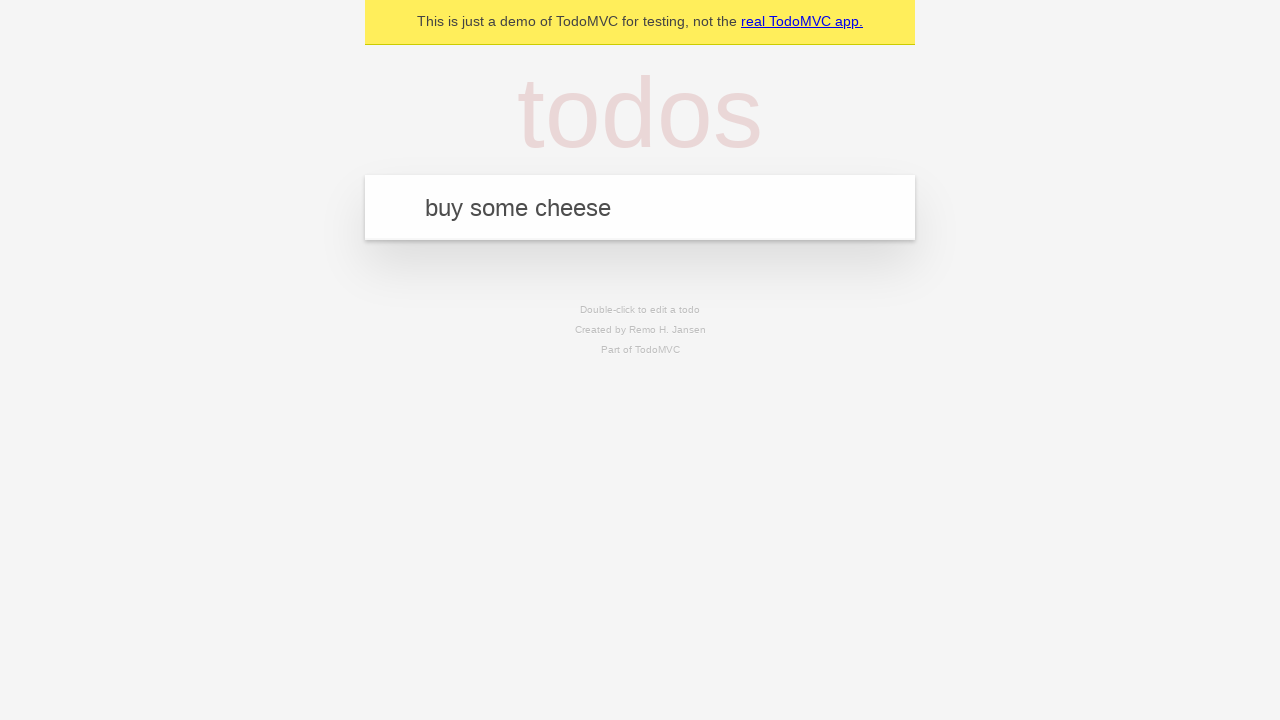

Pressed Enter to add first todo on internal:attr=[placeholder="What needs to be done?"i]
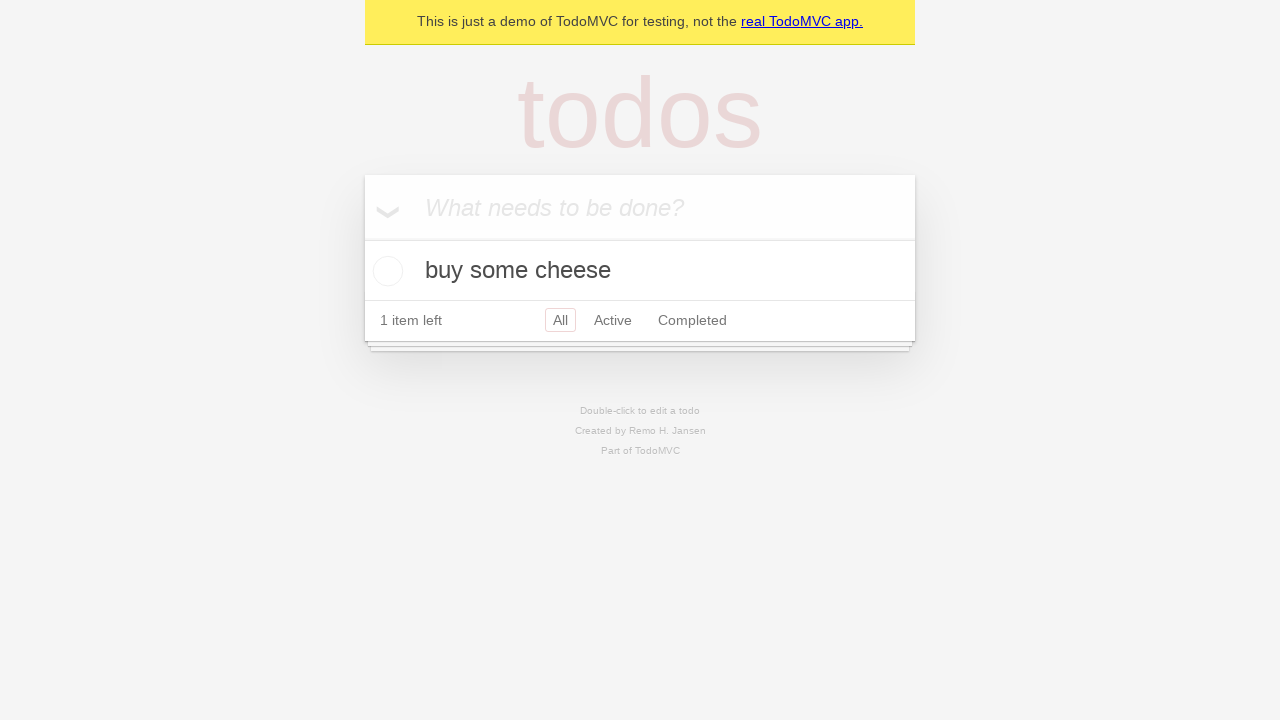

Filled todo input with 'feed the cat' on internal:attr=[placeholder="What needs to be done?"i]
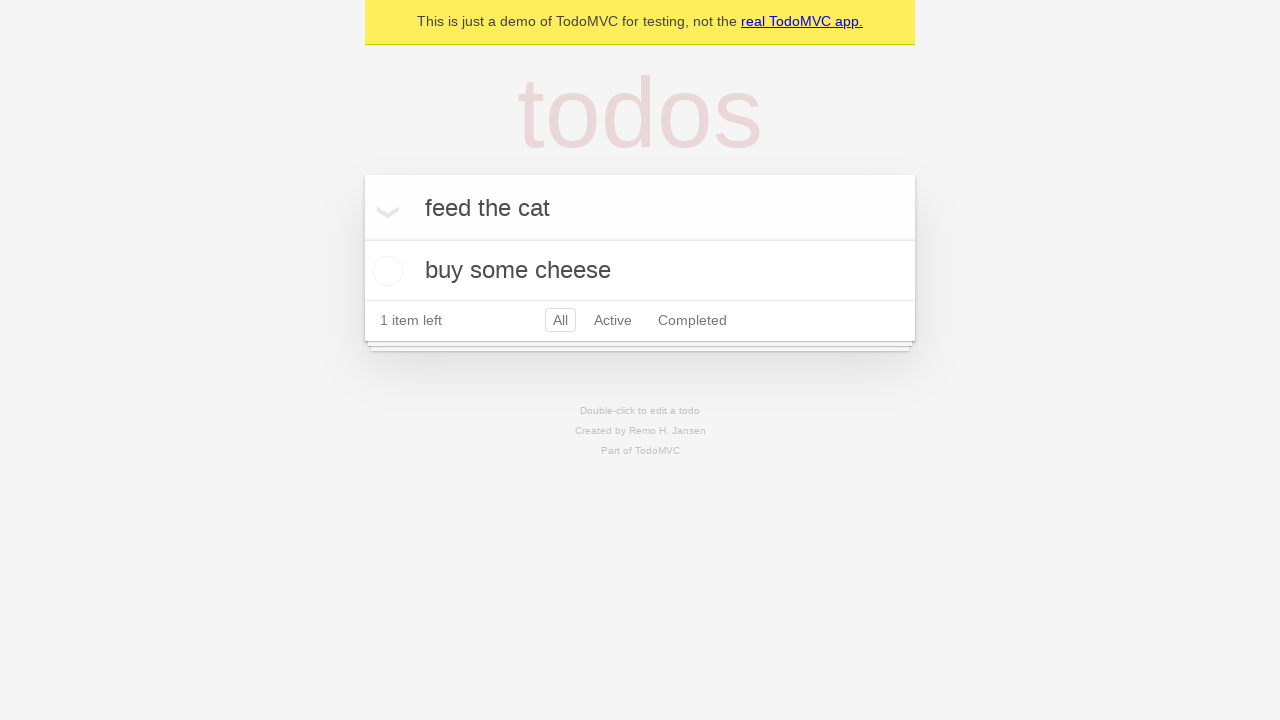

Pressed Enter to add second todo on internal:attr=[placeholder="What needs to be done?"i]
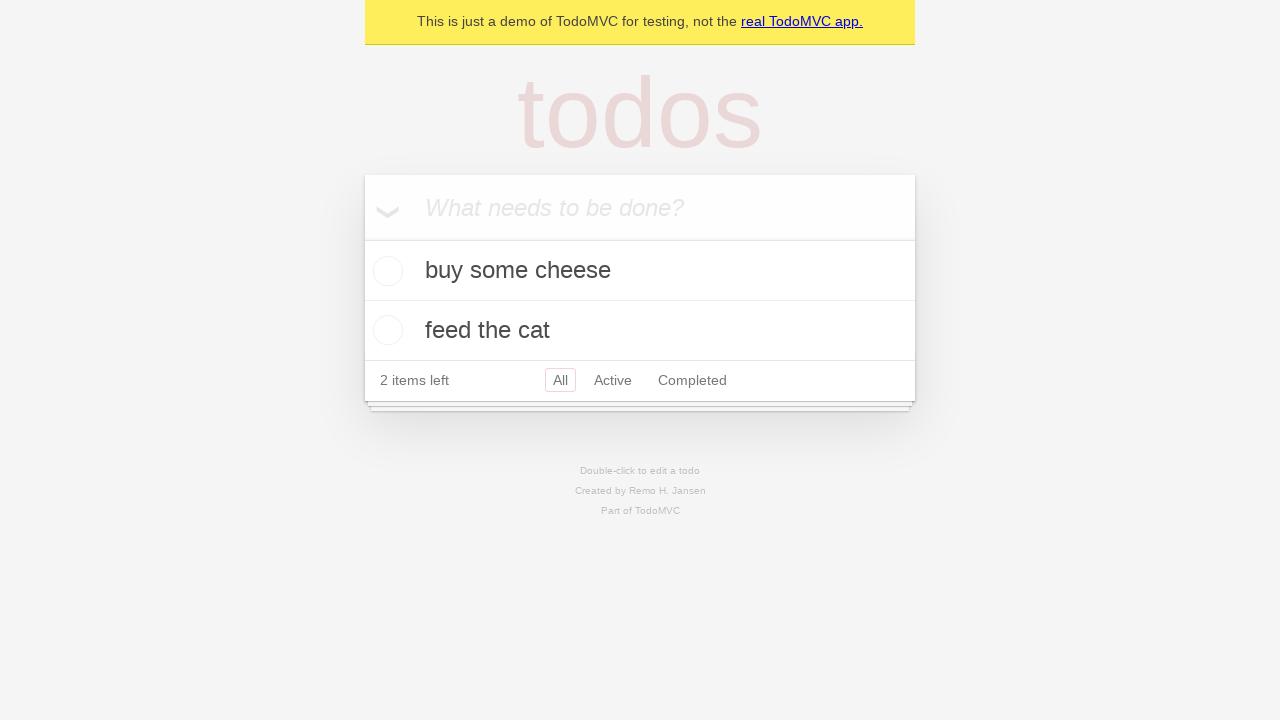

Filled todo input with 'book a doctors appointment' on internal:attr=[placeholder="What needs to be done?"i]
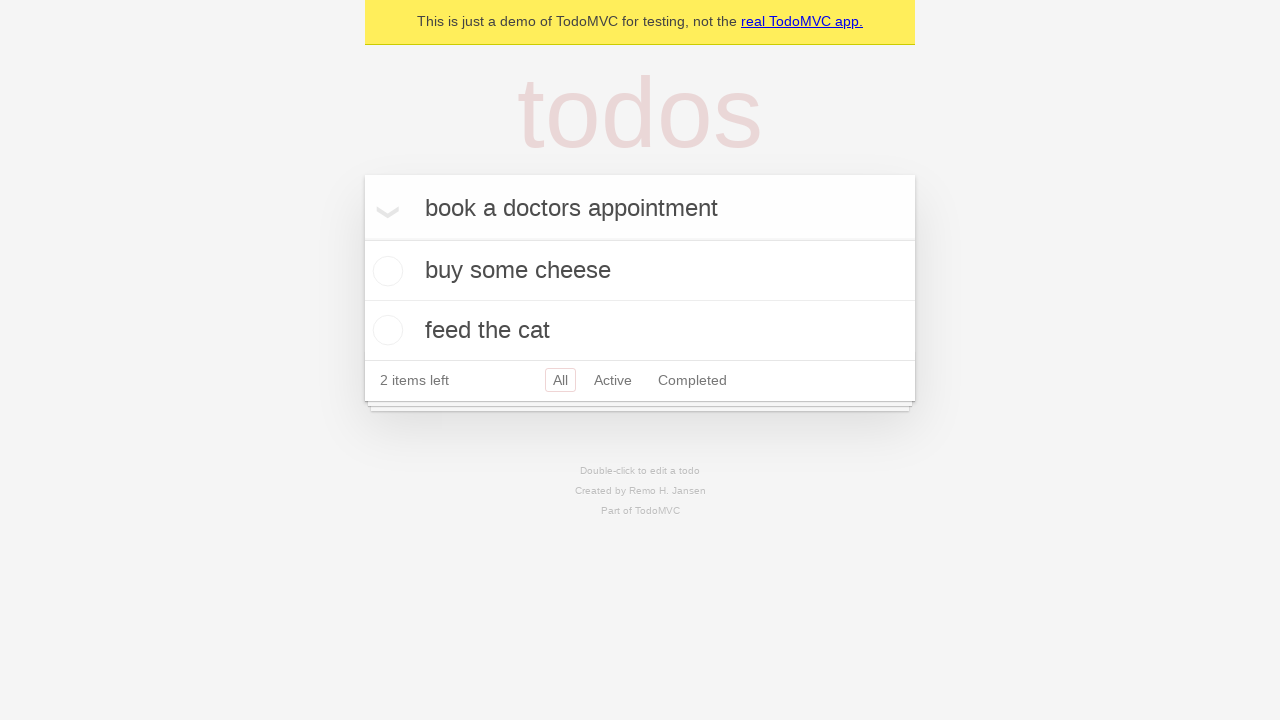

Pressed Enter to add third todo on internal:attr=[placeholder="What needs to be done?"i]
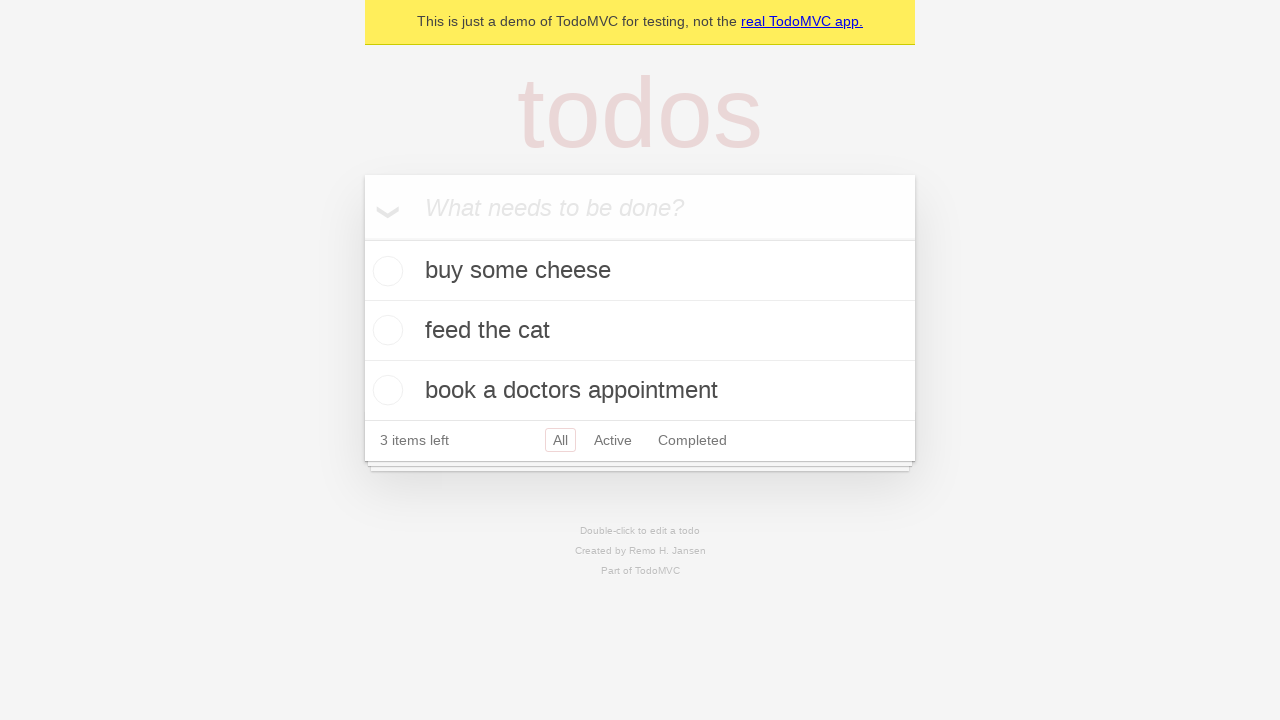

Waited for all 3 todos to be created
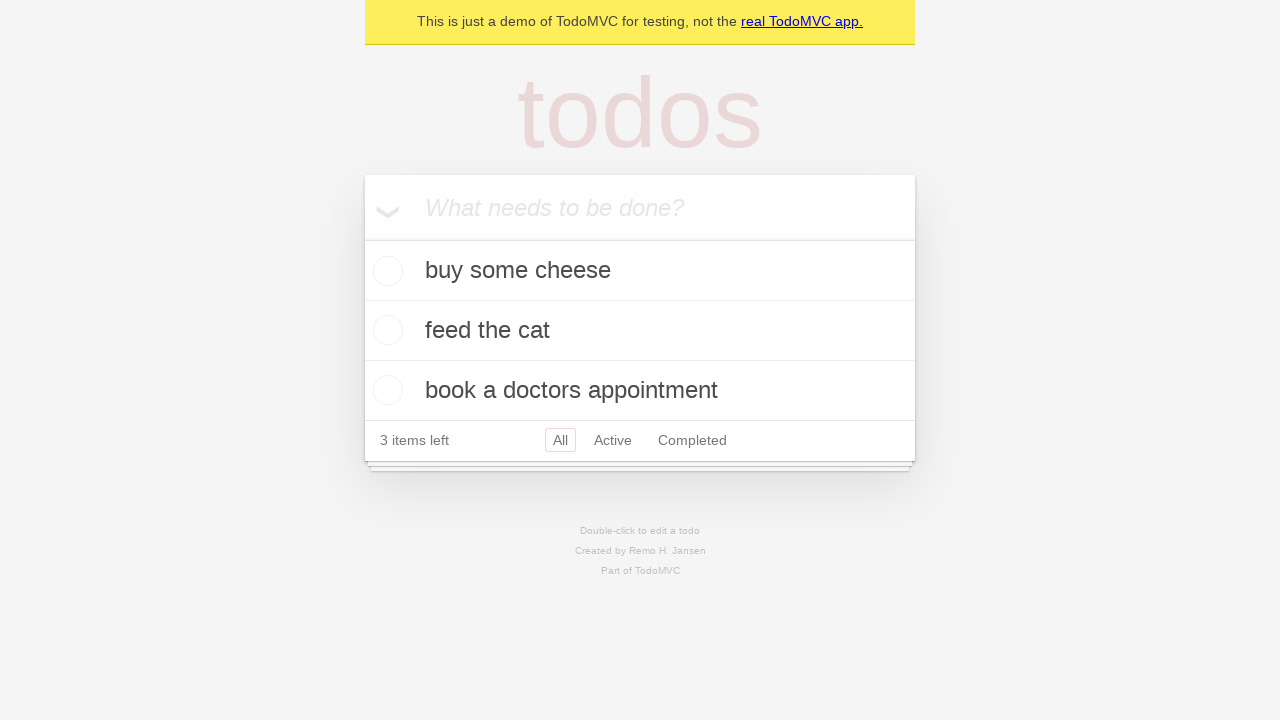

Checked the second todo item to mark it as completed at (385, 330) on internal:testid=[data-testid="todo-item"s] >> nth=1 >> internal:role=checkbox
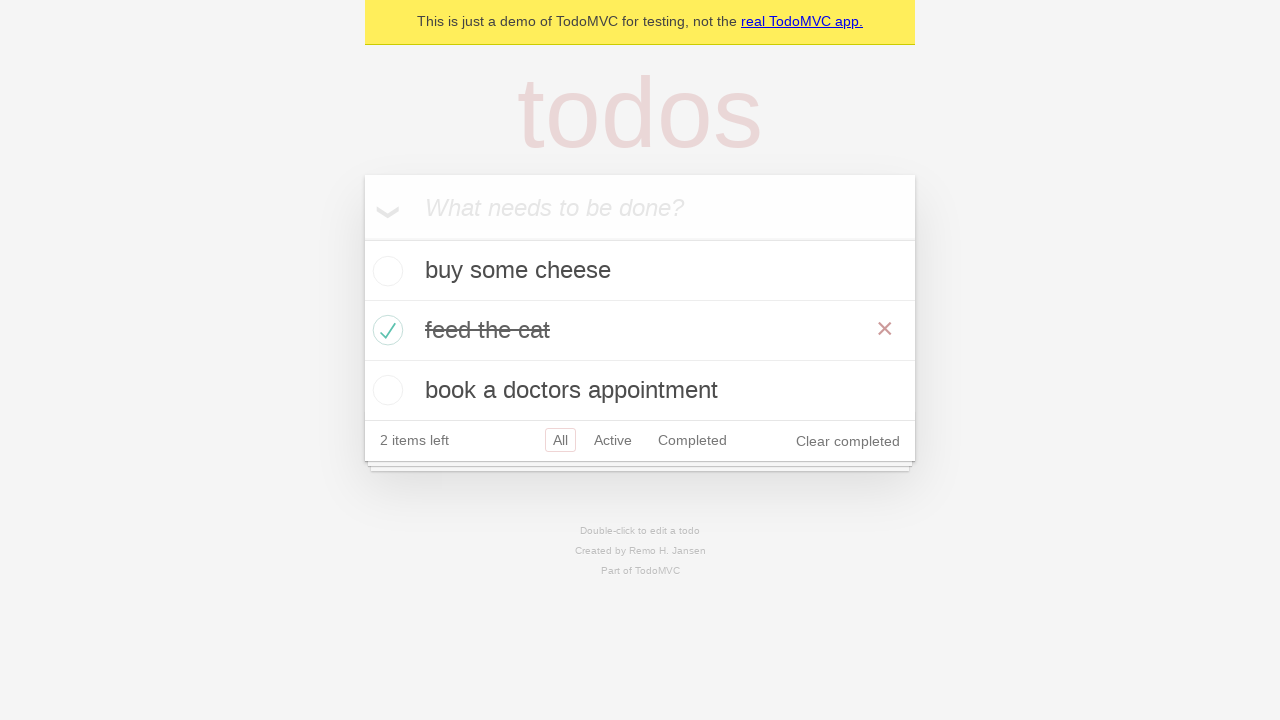

Clicked 'Clear completed' button at (848, 441) on internal:role=button[name="Clear completed"i]
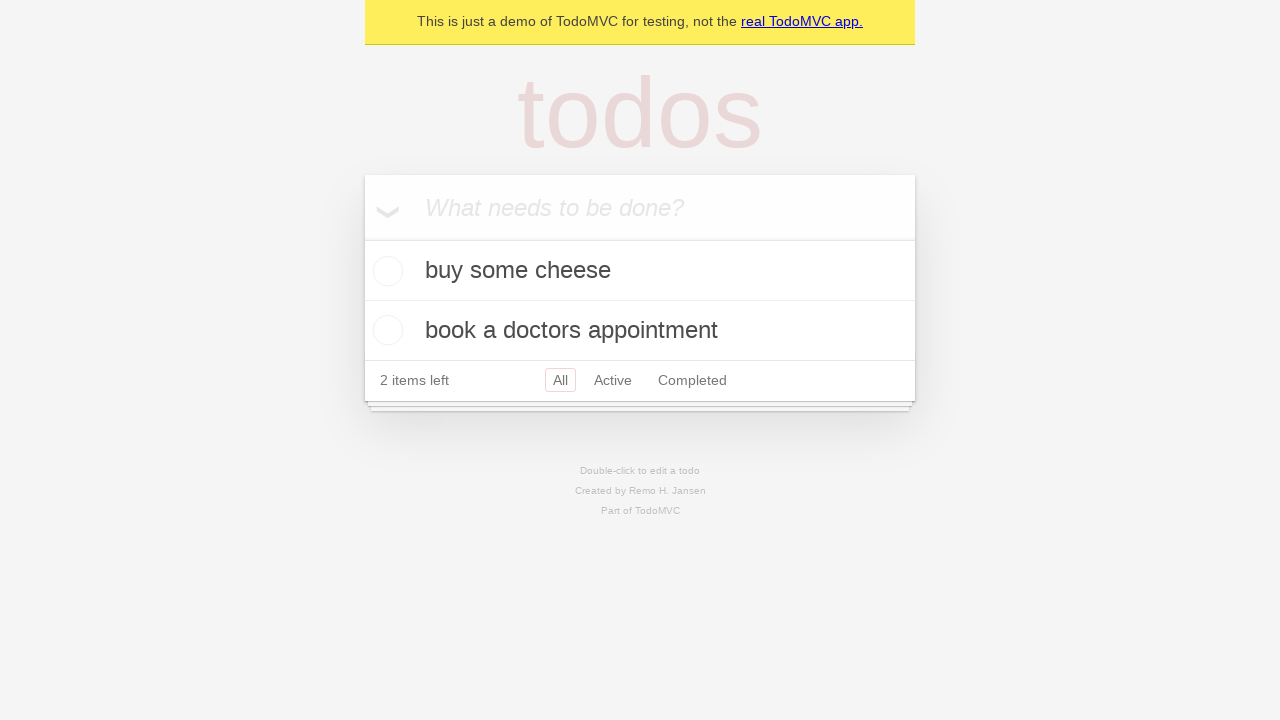

Verified that completed item was removed and 2 todos remain
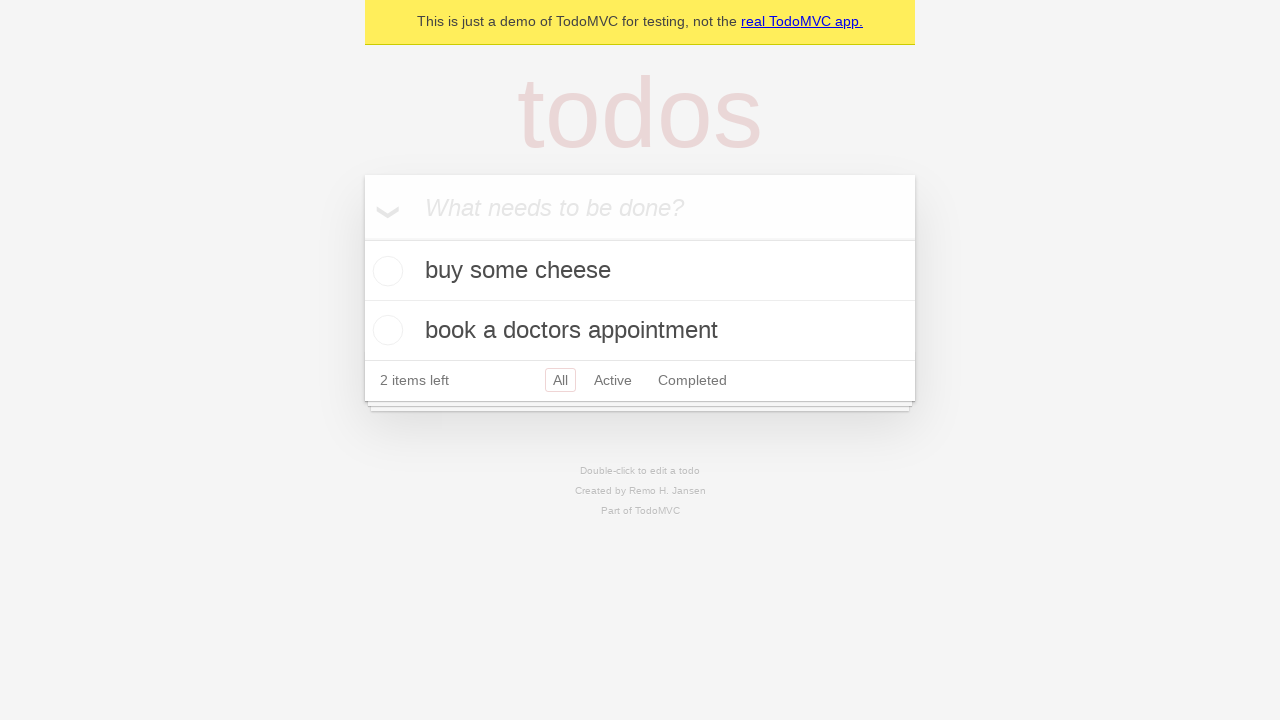

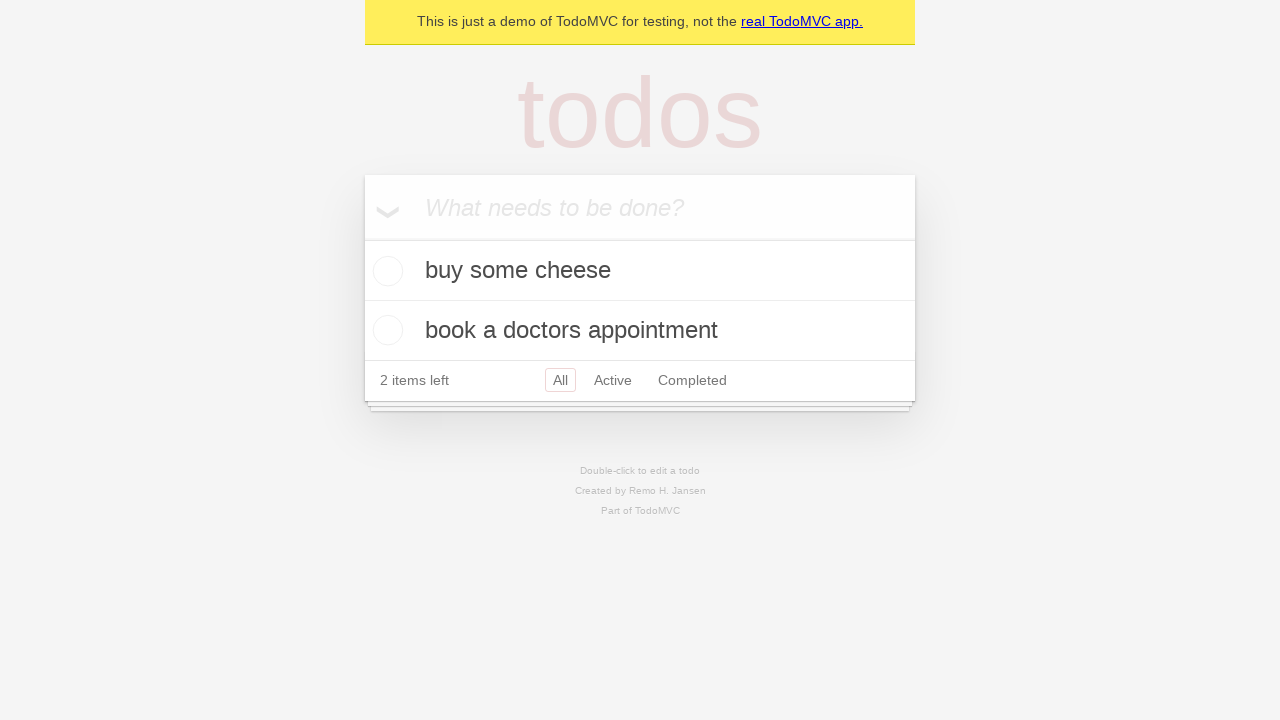